Verifies that a banner is displayed on the About Us page

Starting URL: https://www.glendale.com

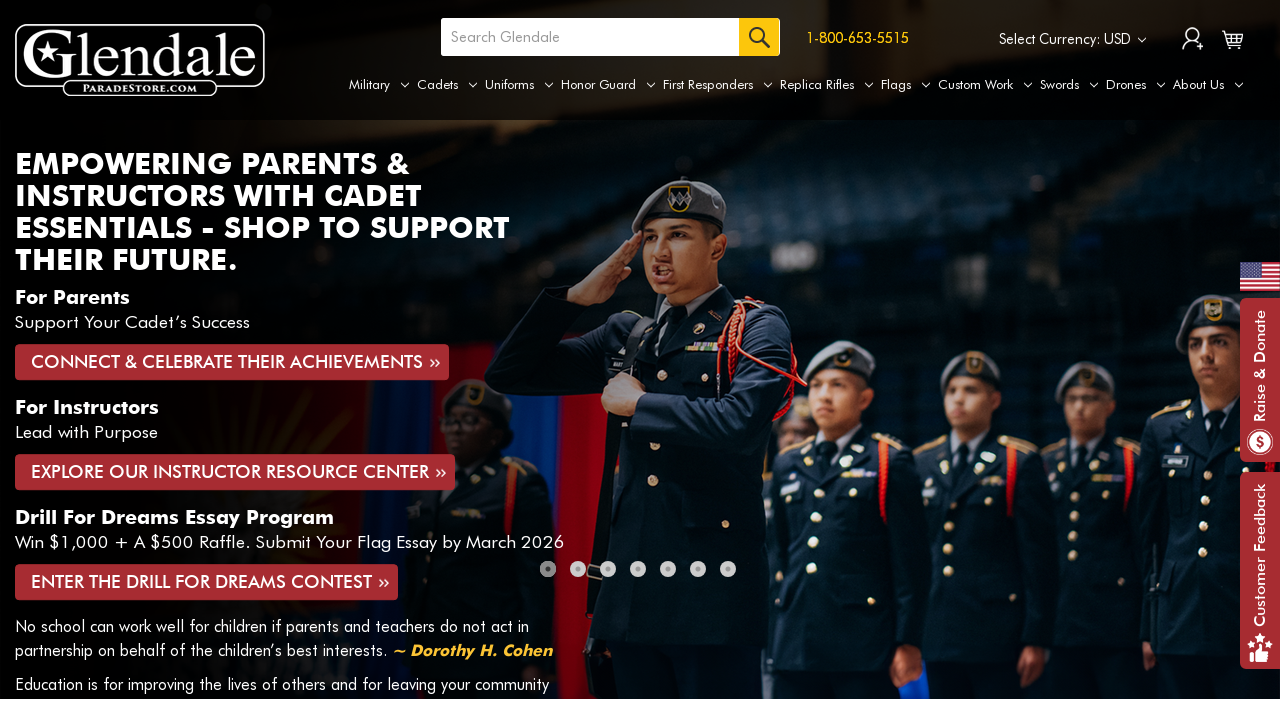

Hovered over About Us tab to reveal submenu at (1208, 85) on xpath=//li[@class='navPages-item only-about-menu-item']
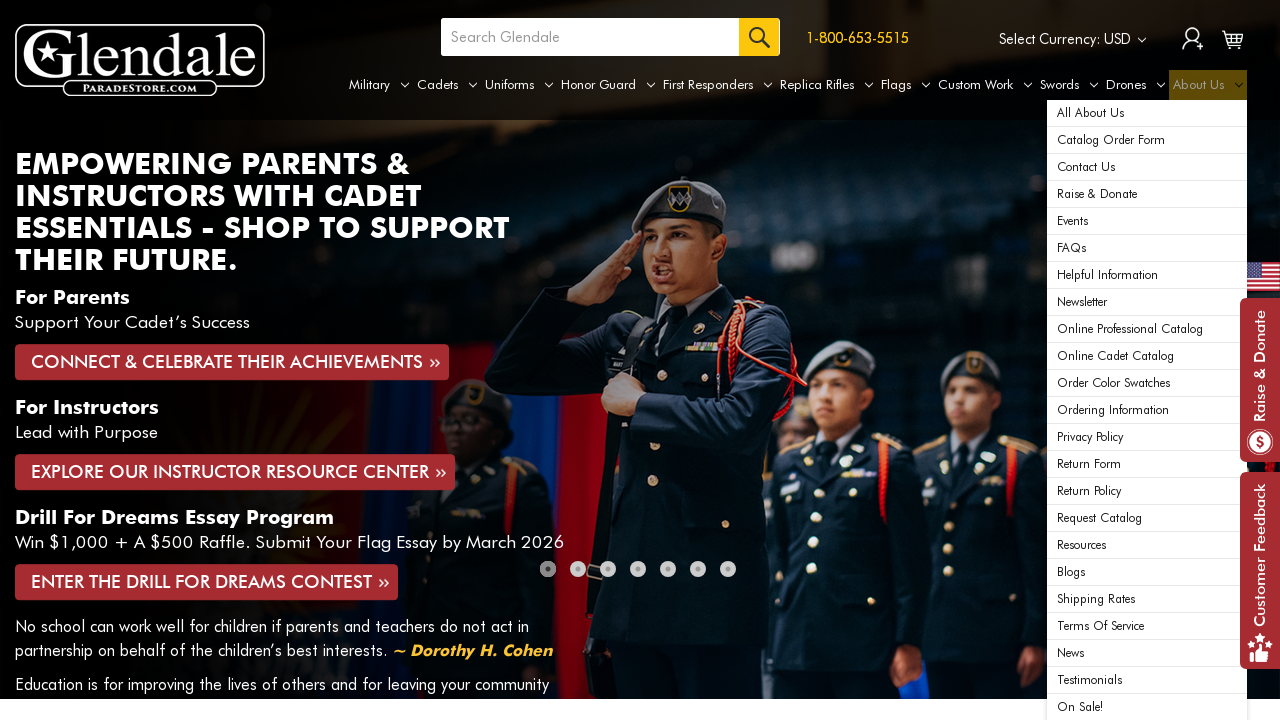

Clicked first About Us submenu item at (1147, 113) on xpath=//div[@id='navPages-abt']/ul[@class='navPage-subMenu-list']/li[@class='nav
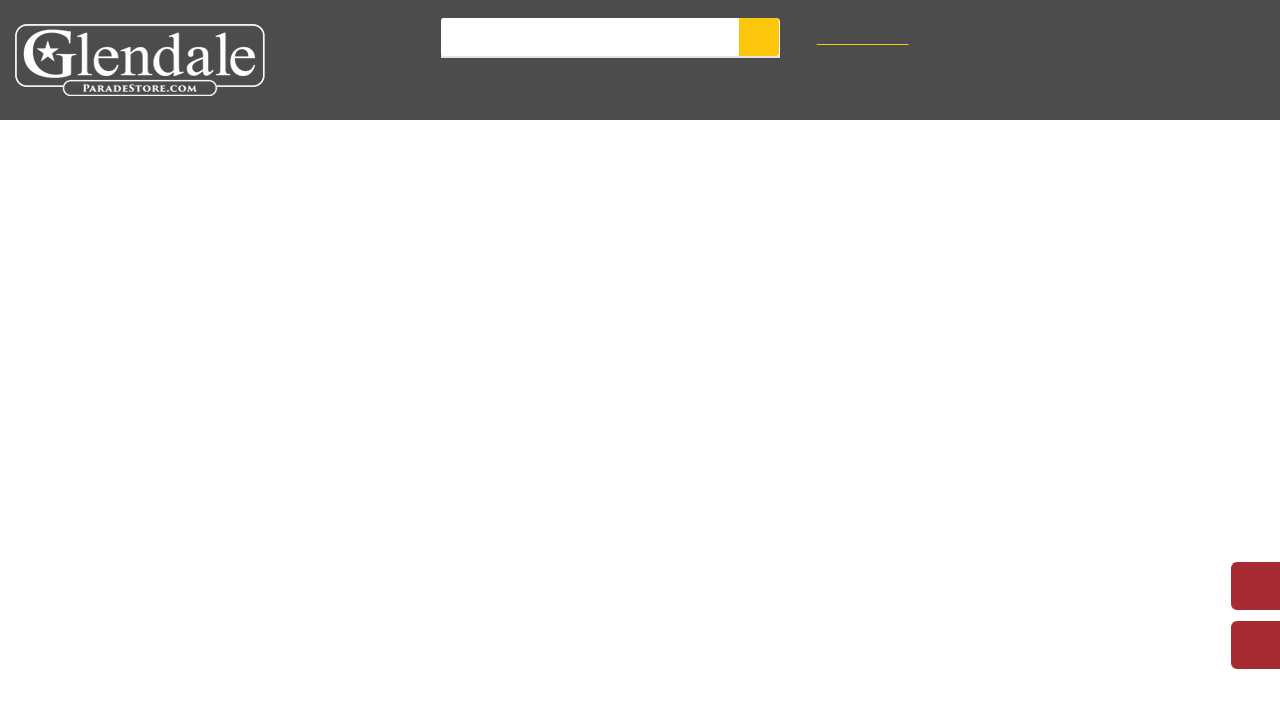

Banner element loaded on About Us page
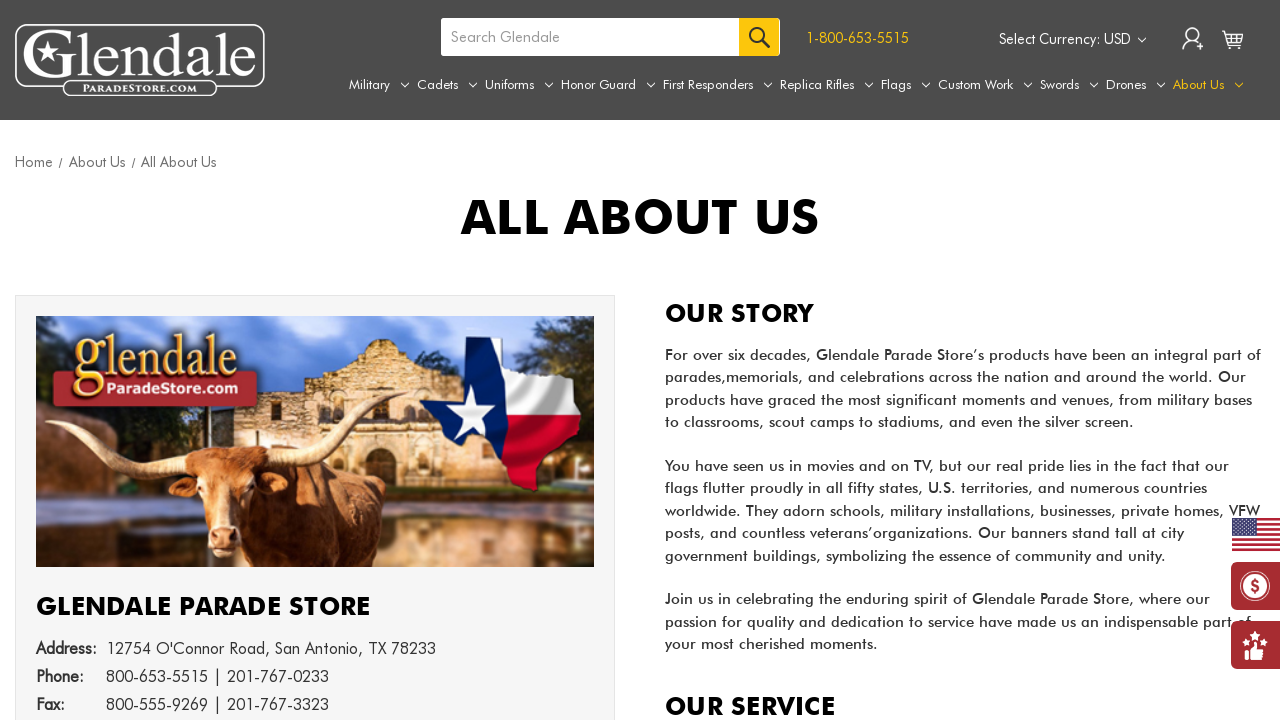

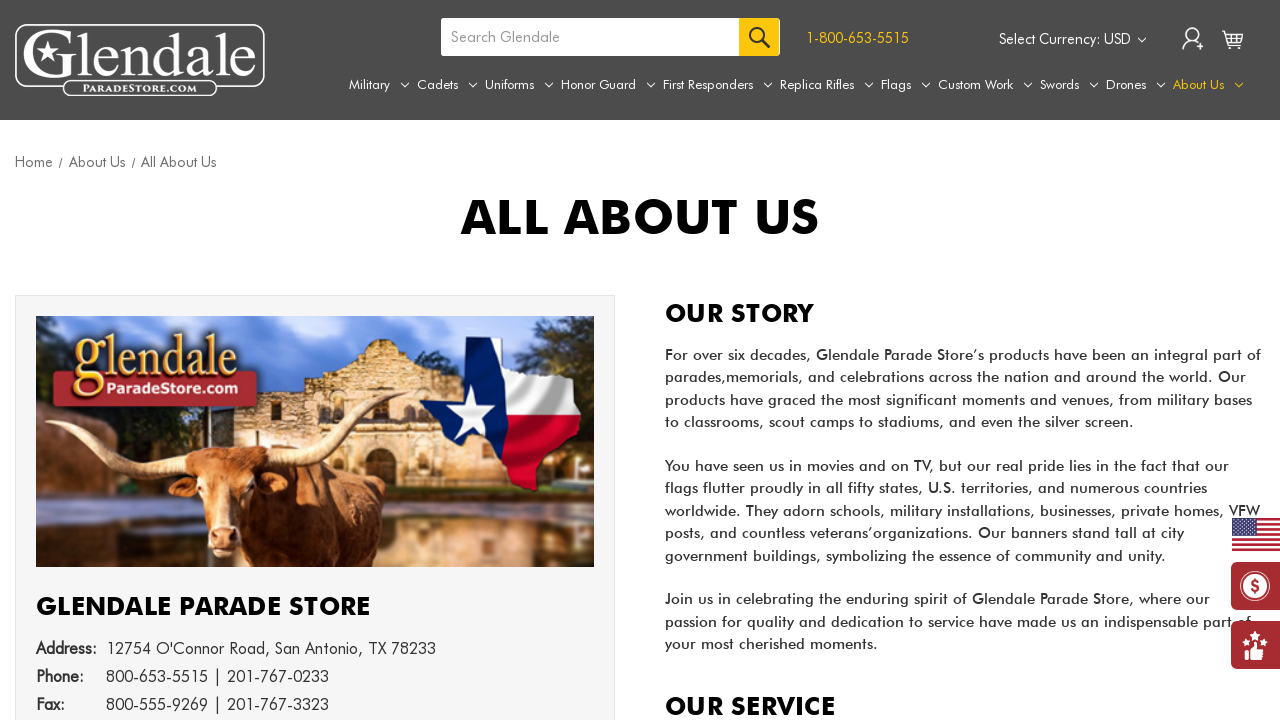